Tests right-click (context click) functionality by navigating to the Context Menu page and performing a right-click on a designated box element

Starting URL: https://the-internet.herokuapp.com/

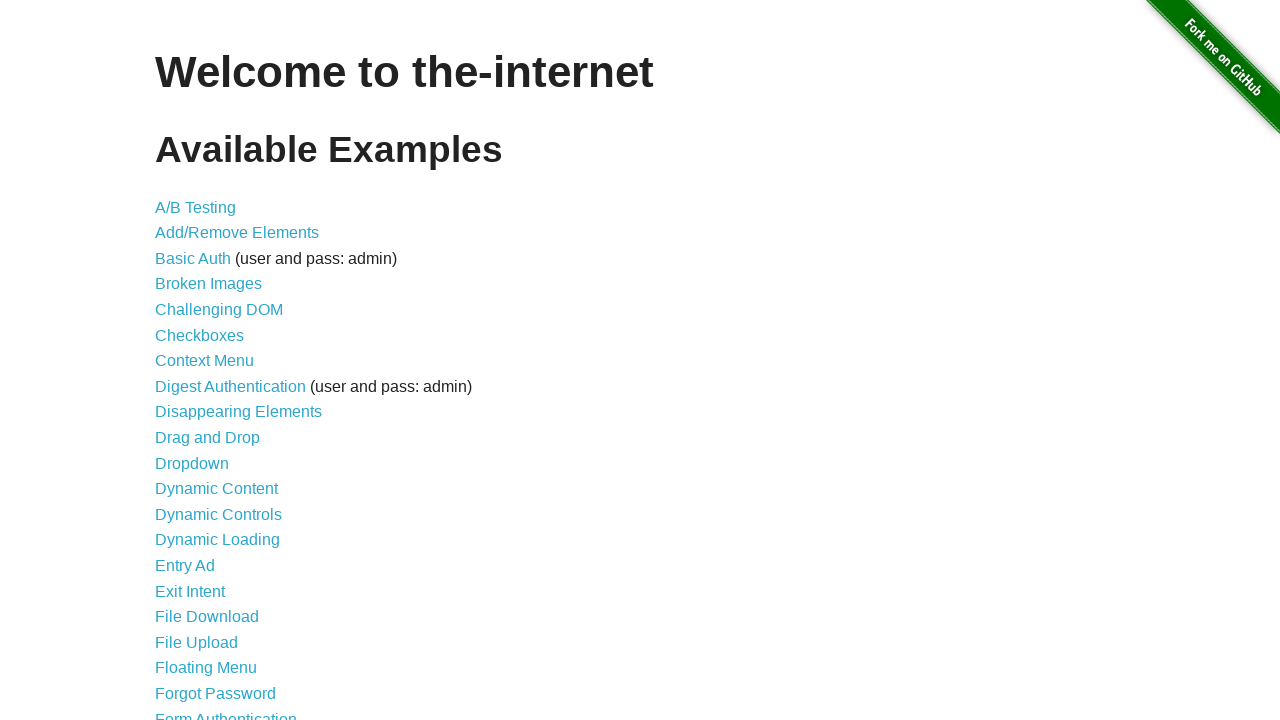

Clicked on Context Menu link to navigate to the Context Menu page at (204, 361) on text=Context Menu
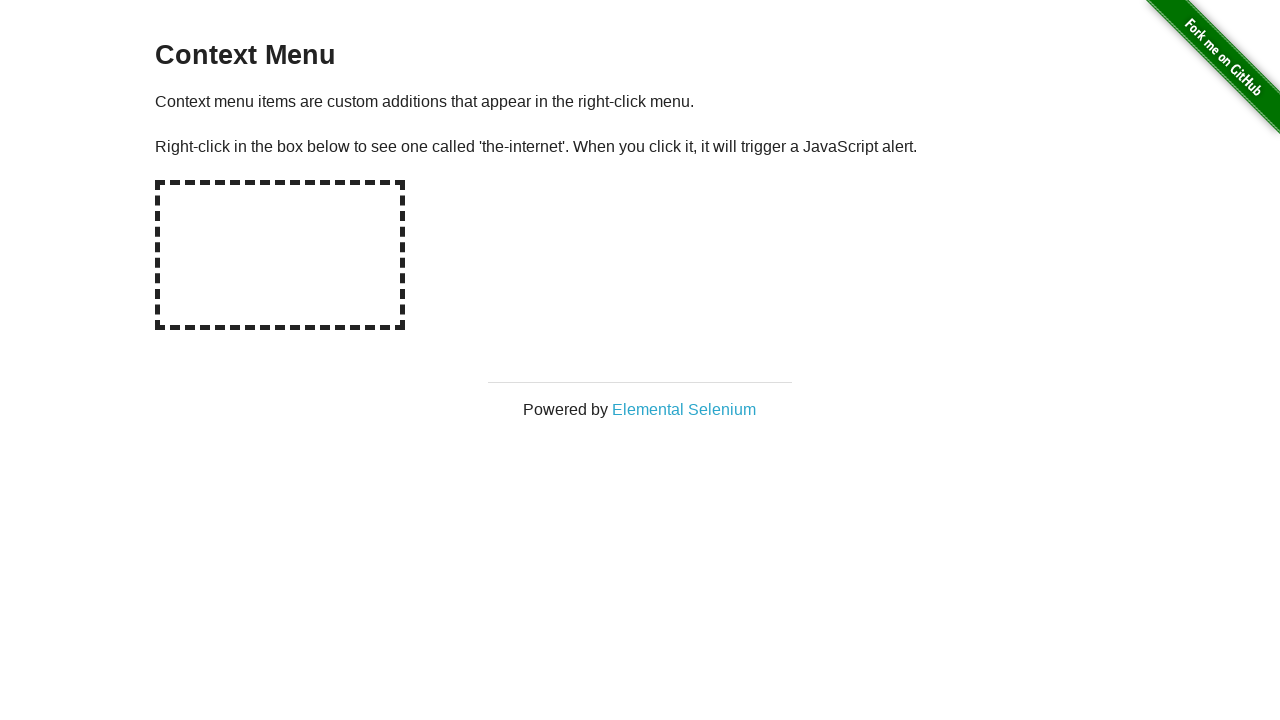

Right-clicked on the hot-spot box element to trigger context menu at (280, 255) on #hot-spot
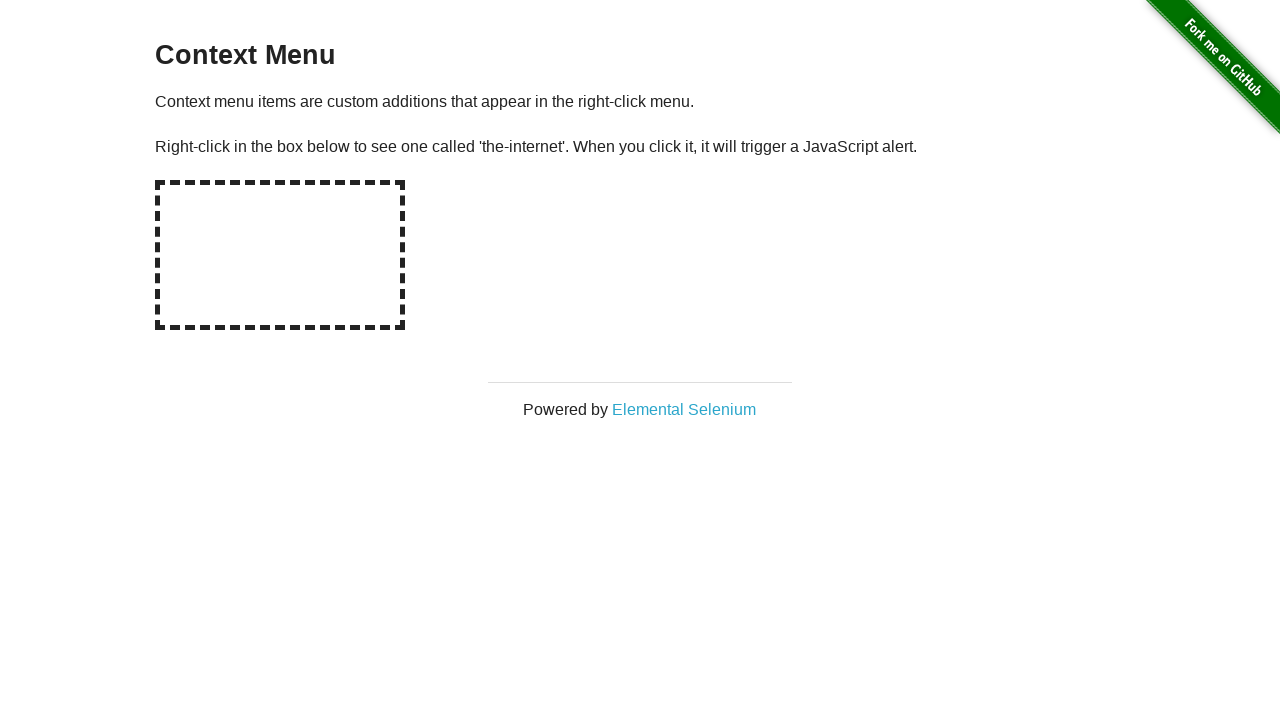

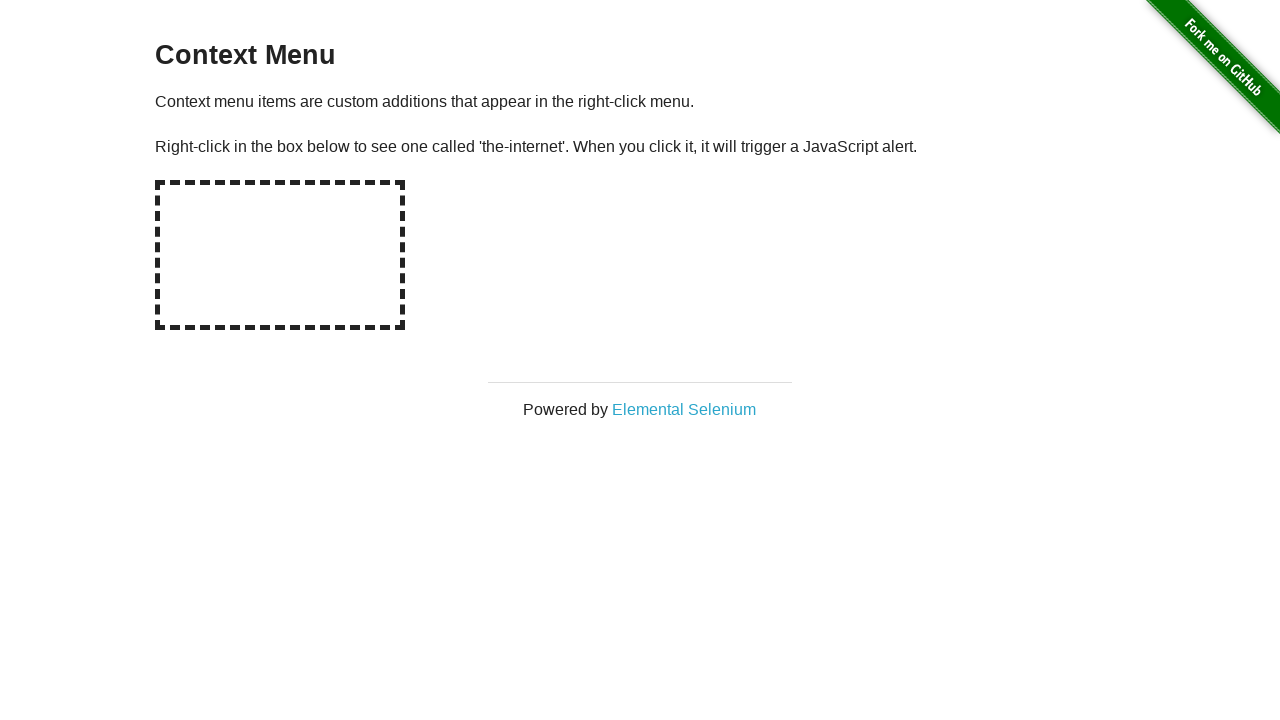